Tests the order status lookup functionality by searching for a non-existent order number and verifying the "not found" message appears

Starting URL: https://qa-scooter.praktikum-services.ru/

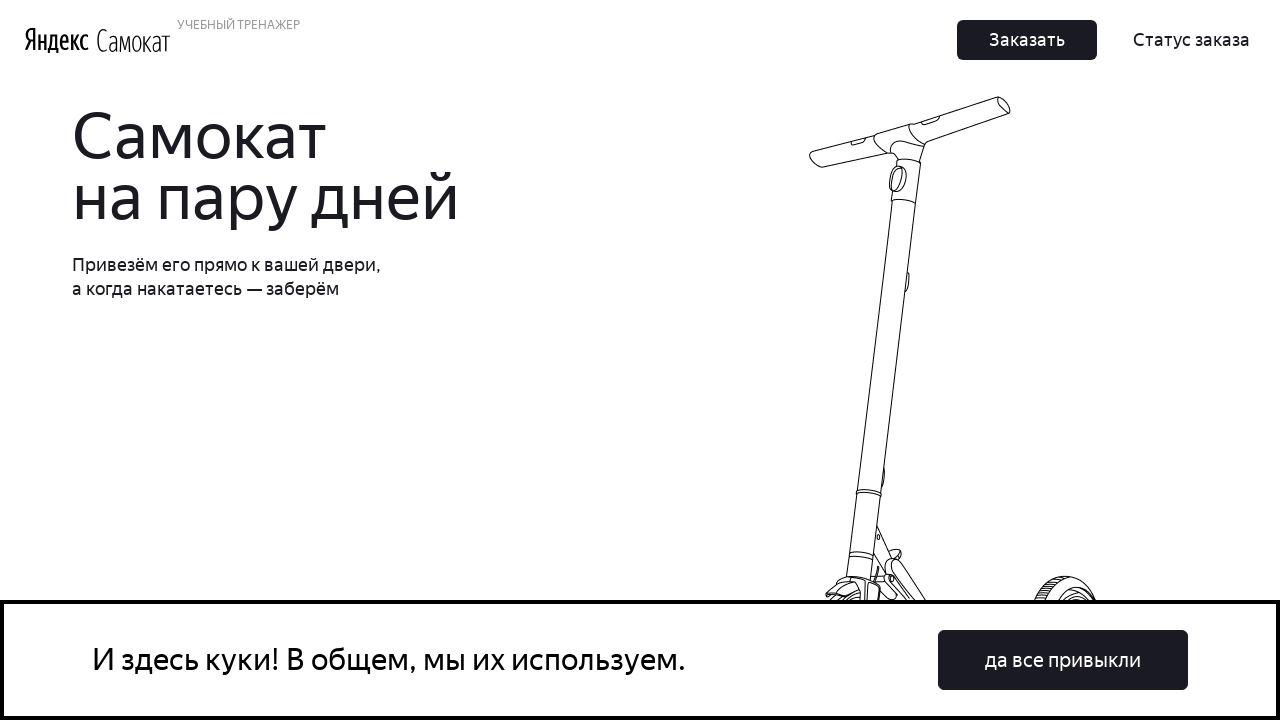

Clicked order status button in header at (1192, 40) on button.Header_Link__1TAG7
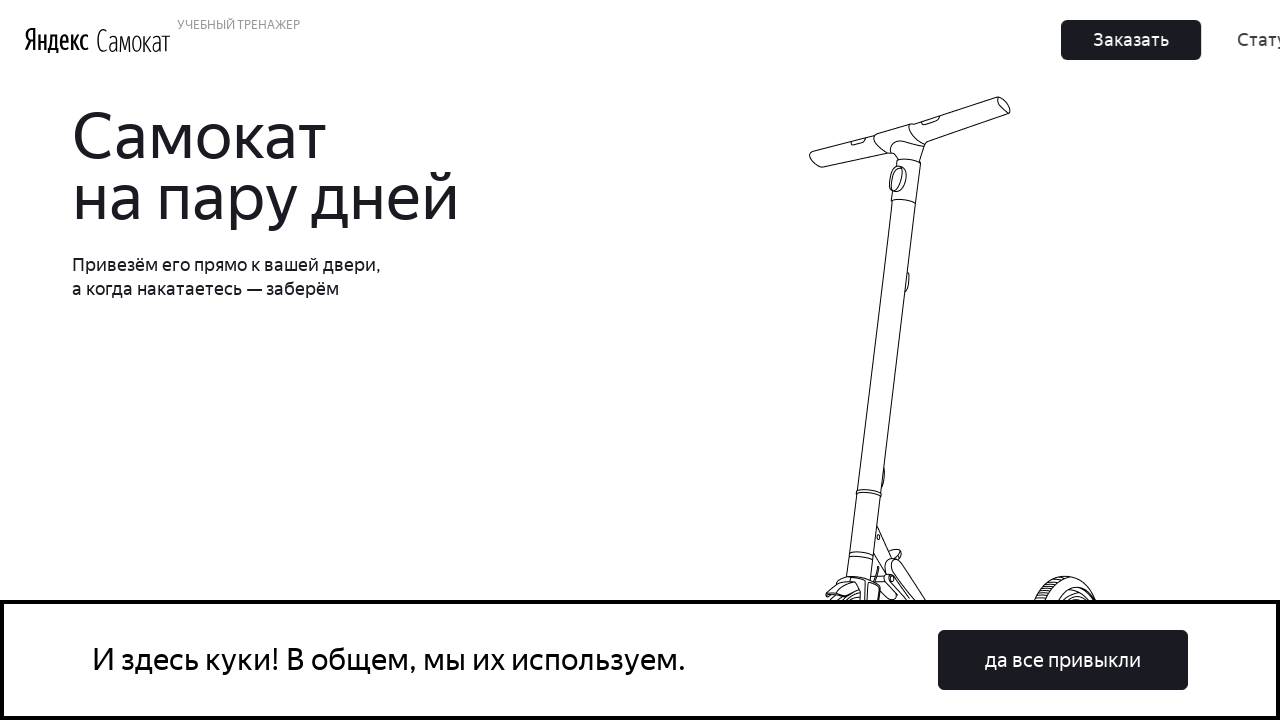

Entered non-existent order number '78432' in search field on input.Input_Input__1iN_Z.Header_Input__xIoUq
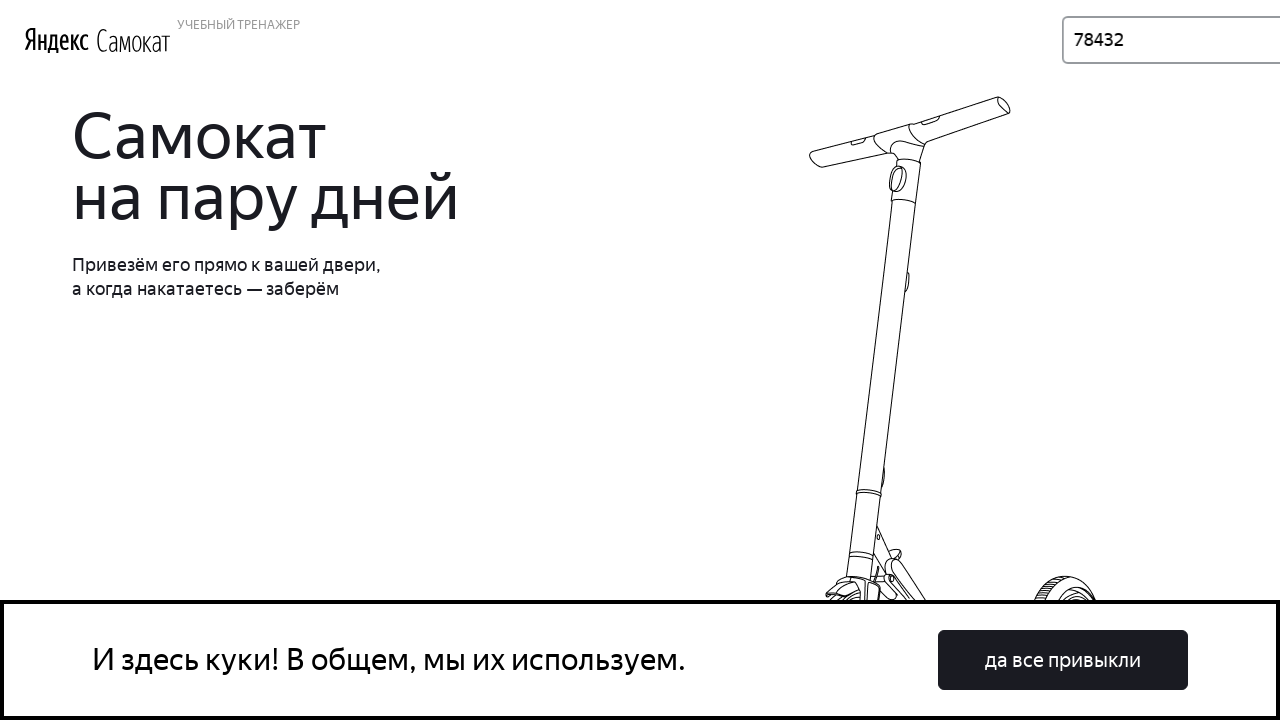

Clicked Go button to search for order at (1216, 40) on button:has-text('Go!')
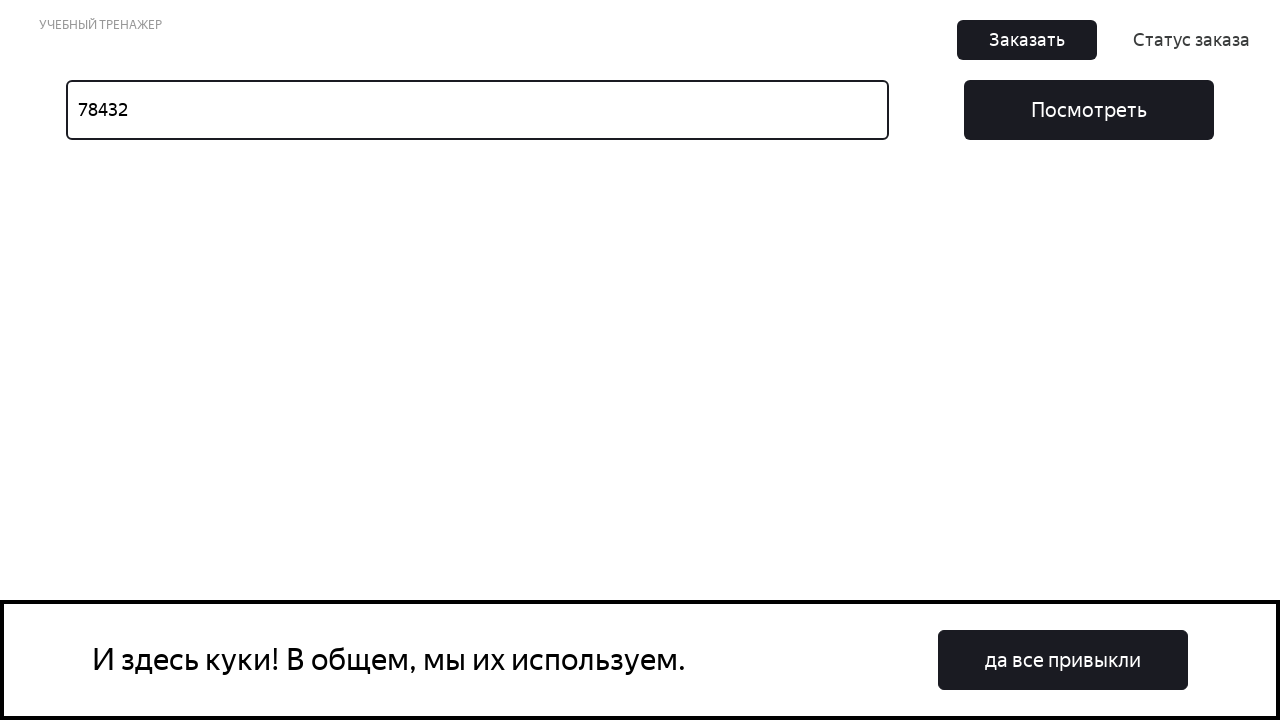

Verified 'not found' message appeared for non-existent order
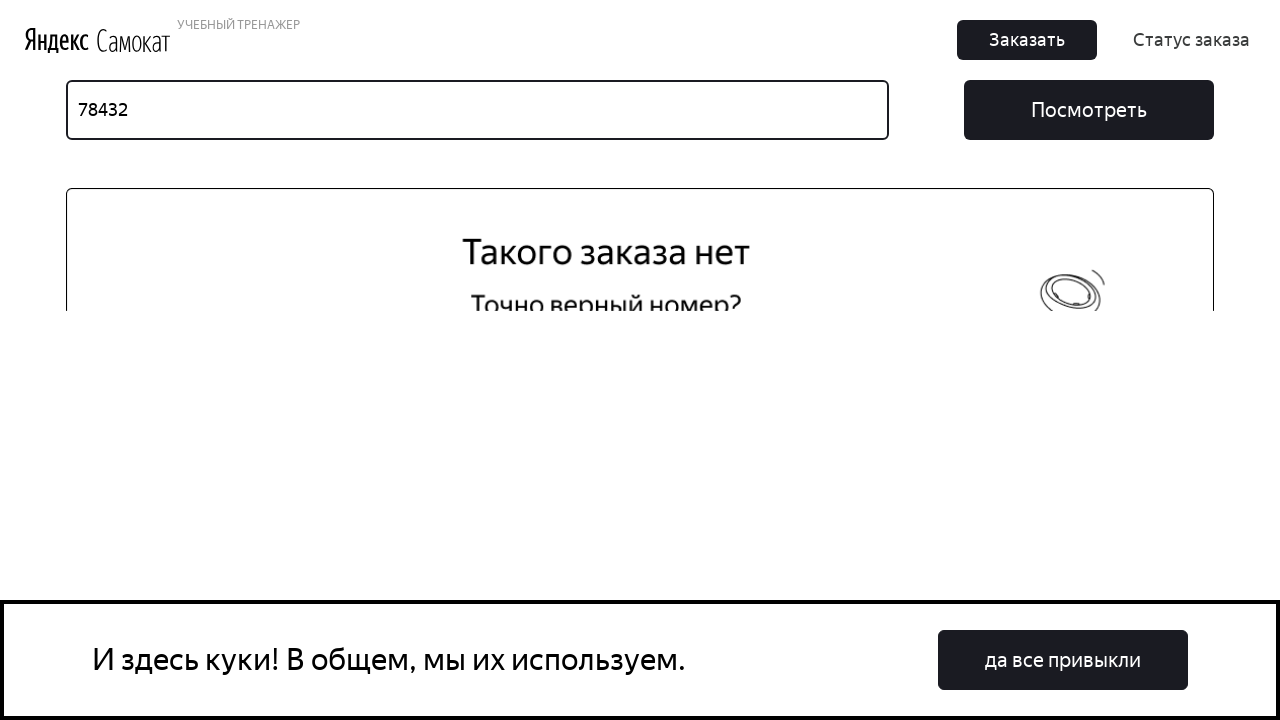

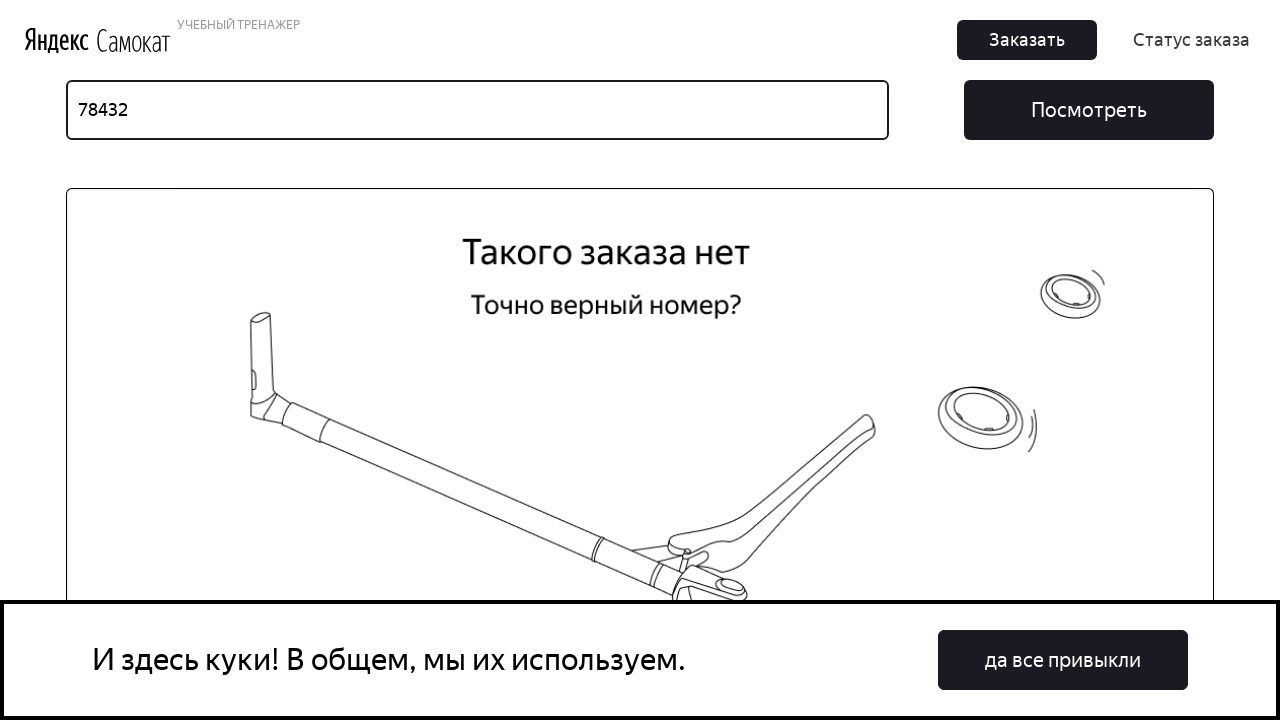